Tests navigation on the TesterHome community website by clicking on the "社区" (Community) link and then clicking on a topic title in the list.

Starting URL: https://testerhome.com/

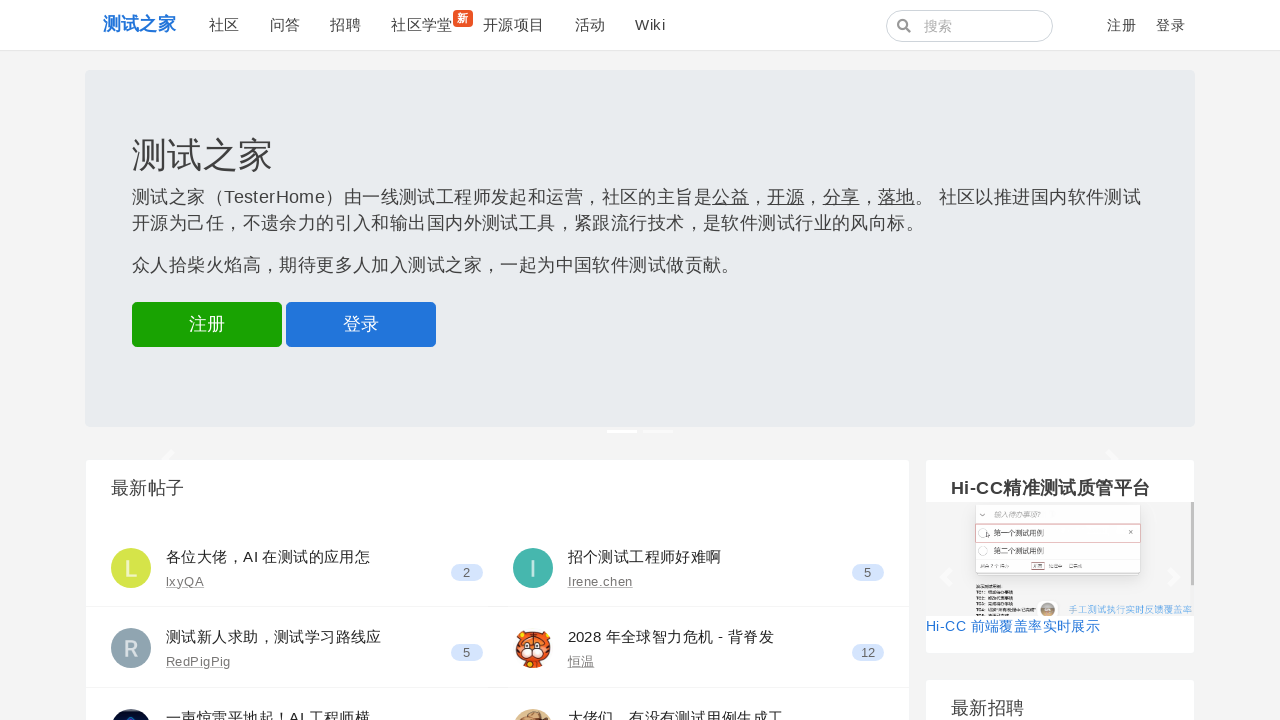

Clicked on '社区' (Community) link at (224, 25) on text=社区
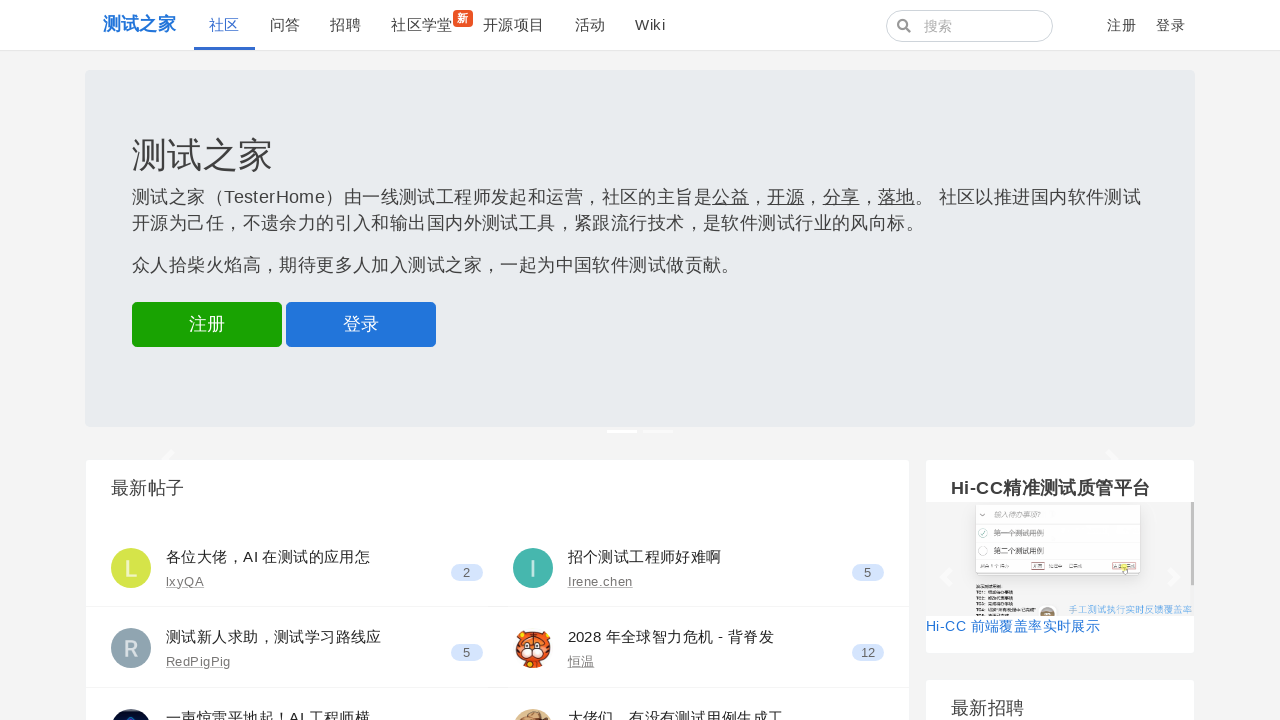

Waited for third topic title link to load
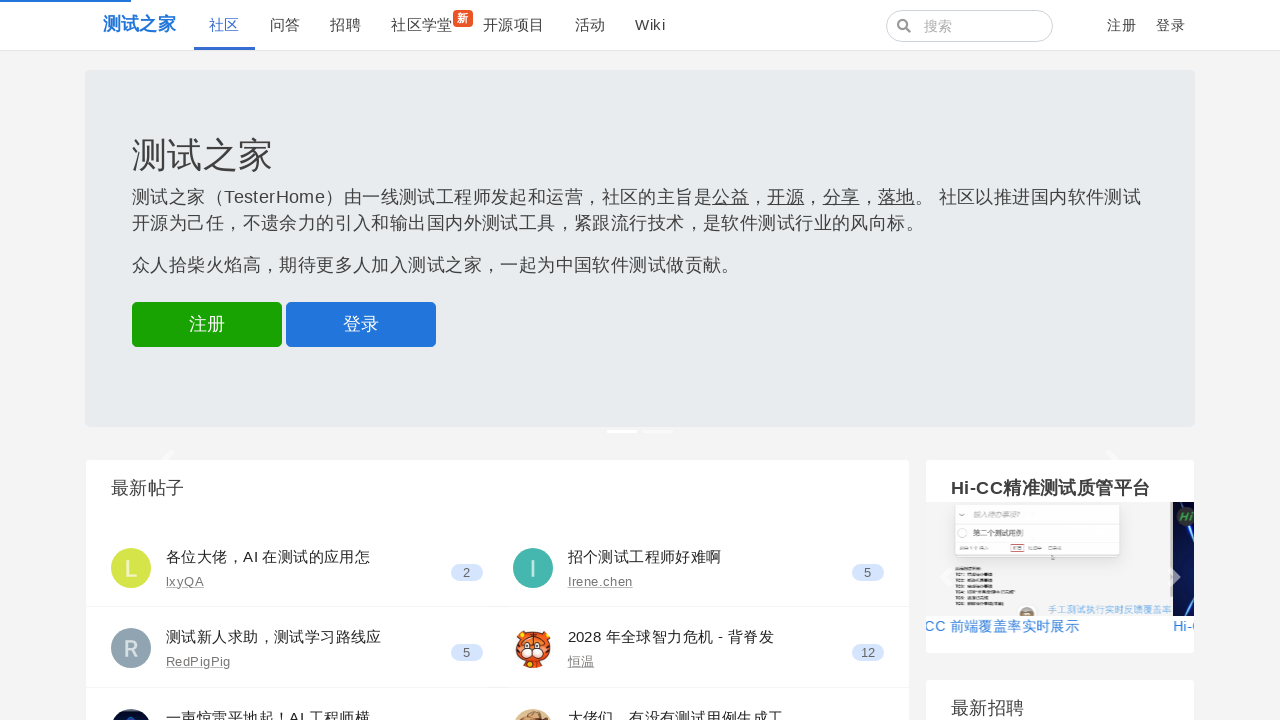

Clicked on the third topic's title link at (189, 304) on .topic:nth-child(3) .title a
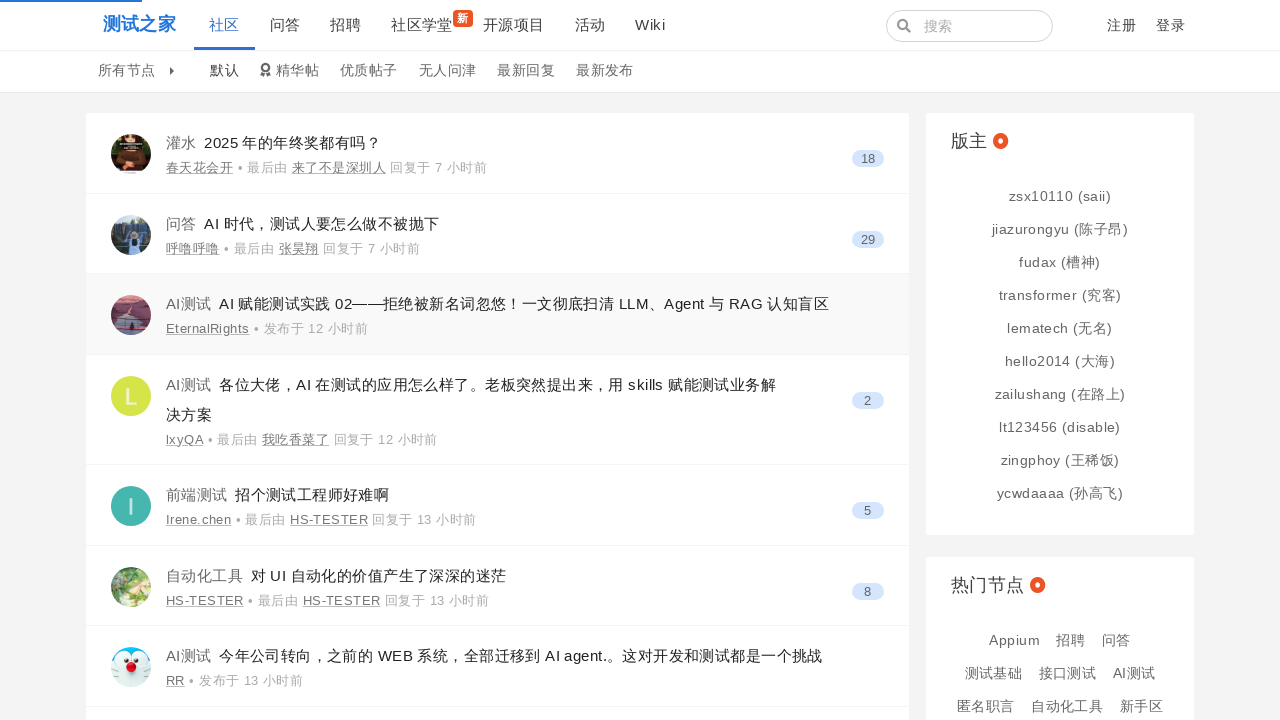

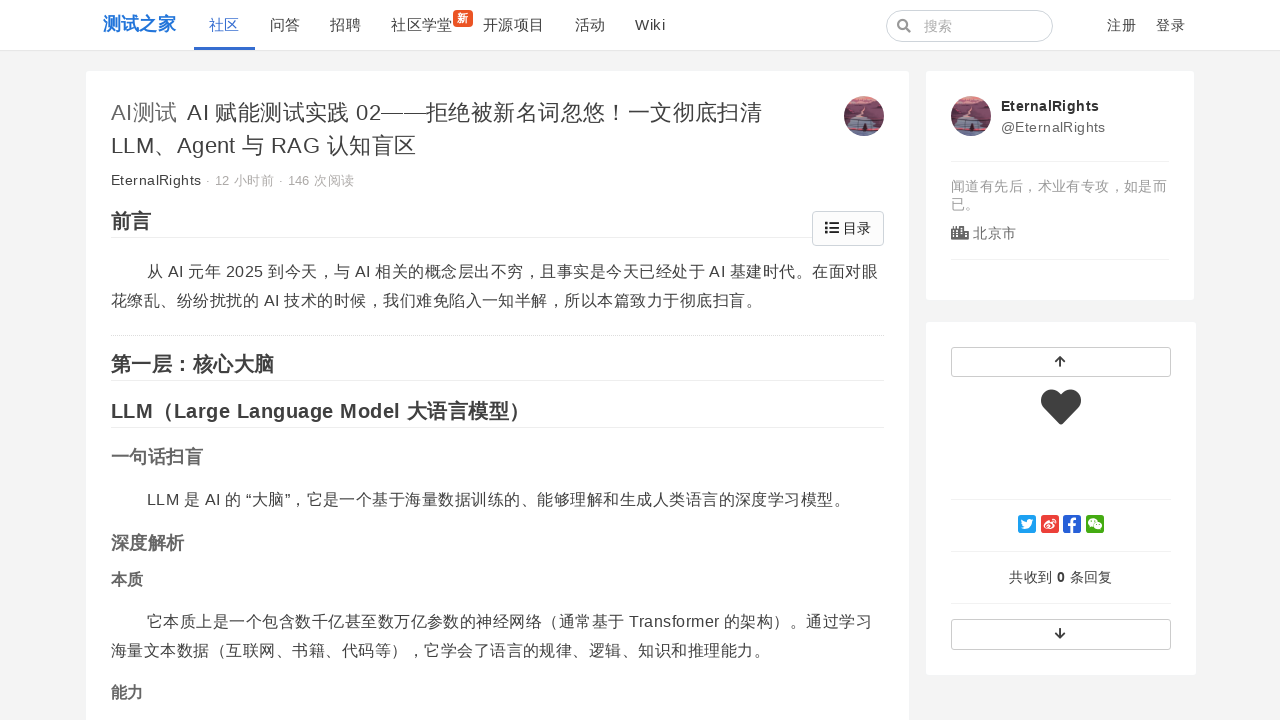